Tests the deluxe room reservation flow by navigating to rooms, selecting a deluxe room, filling reservation details and personal information, then submitting.

Starting URL: https://www.turacoaddis.com

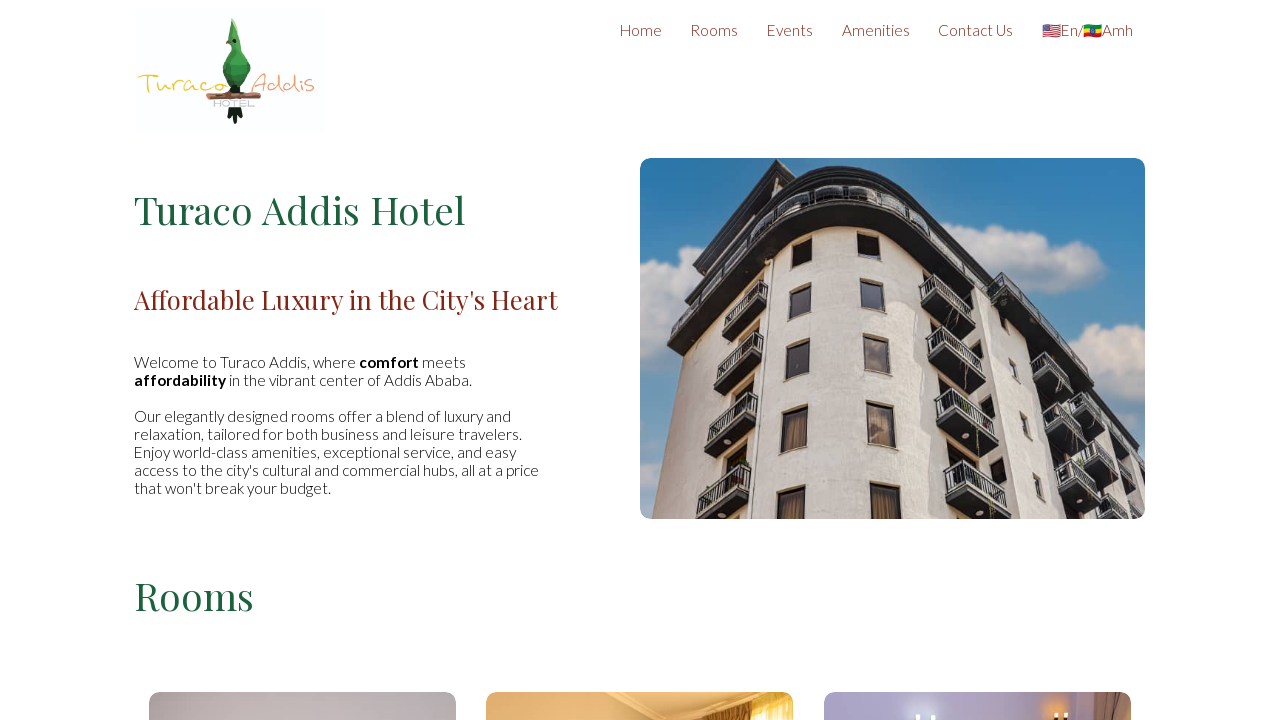

Clicked Rooms button to navigate to rooms section at (714, 30) on xpath=//button[contains(@class, 'scroll-button') and contains(text(), 'Rooms')]
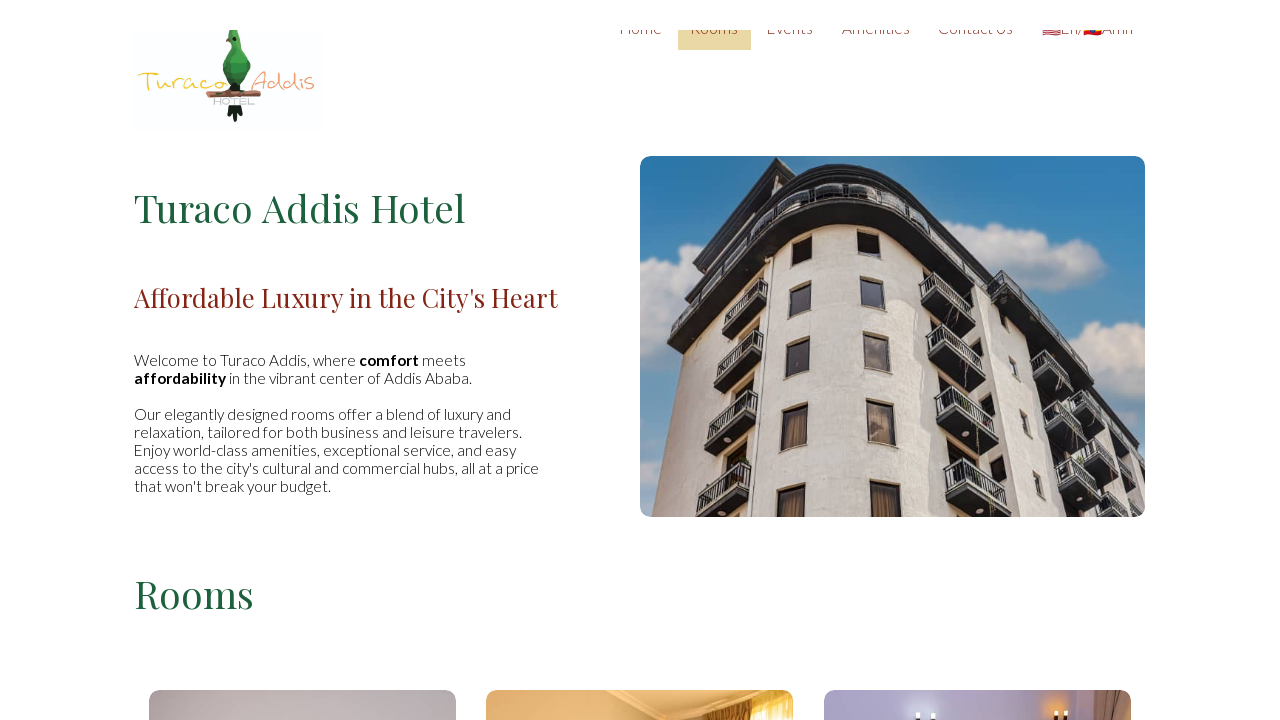

Waited for rooms section to load
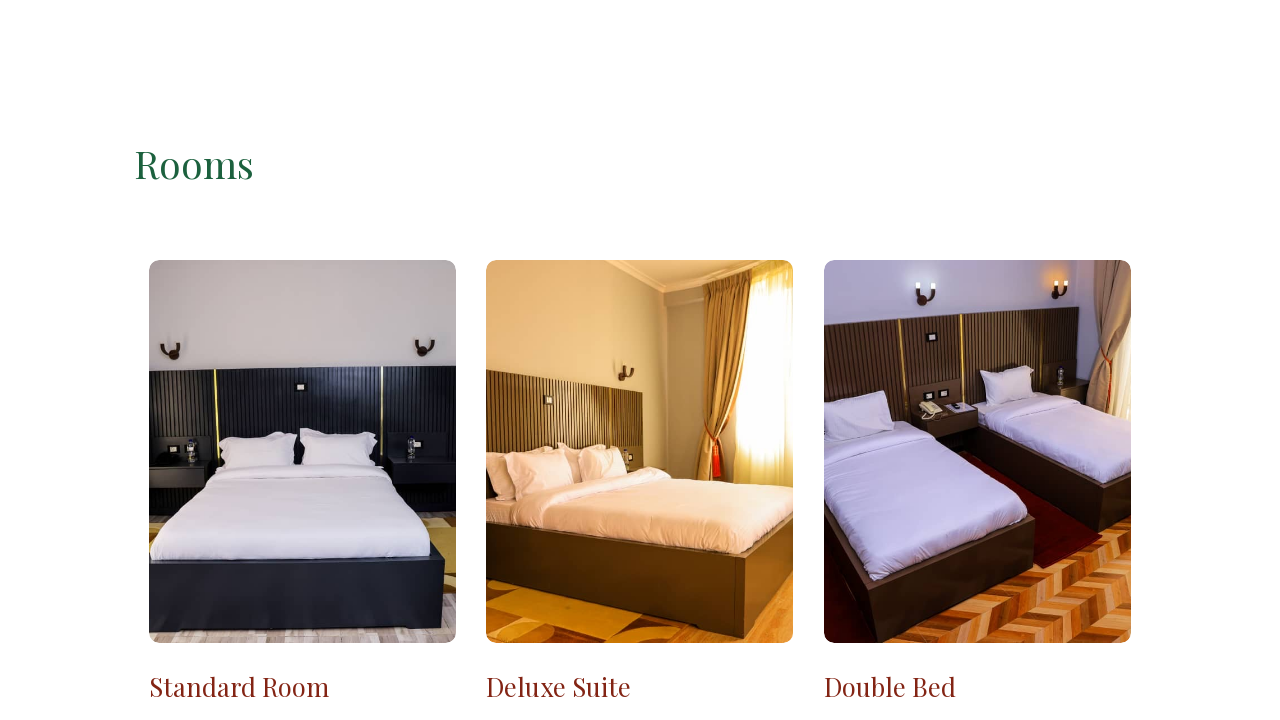

Clicked Book Now button for Deluxe room at (717, 361) on .section2 .book .custom-link
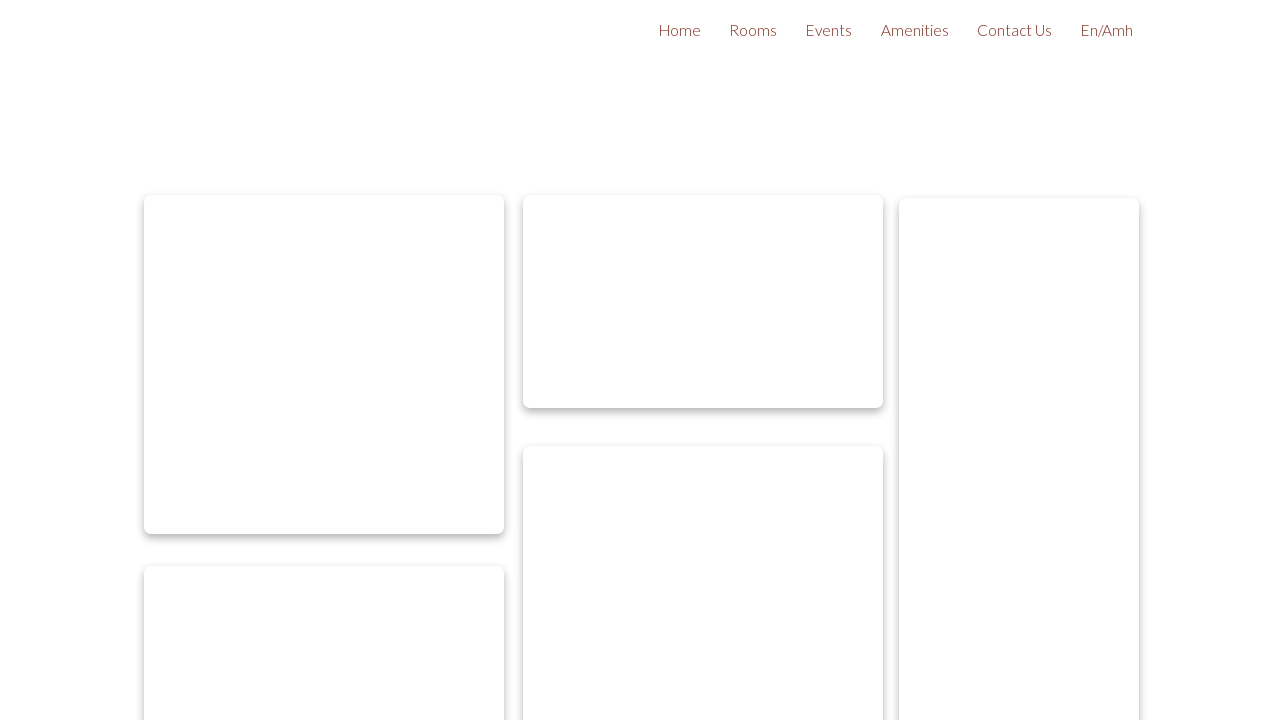

Set check-in date to 2026-03-05
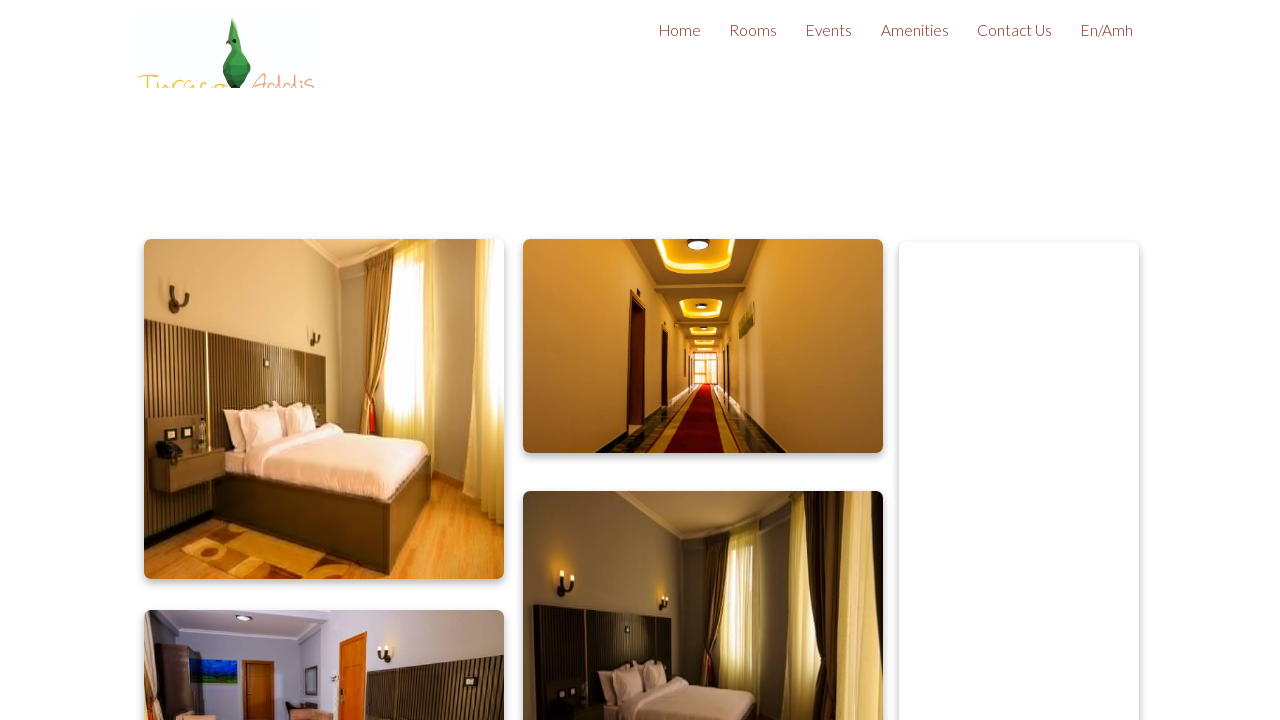

Triggered change event for check-in date
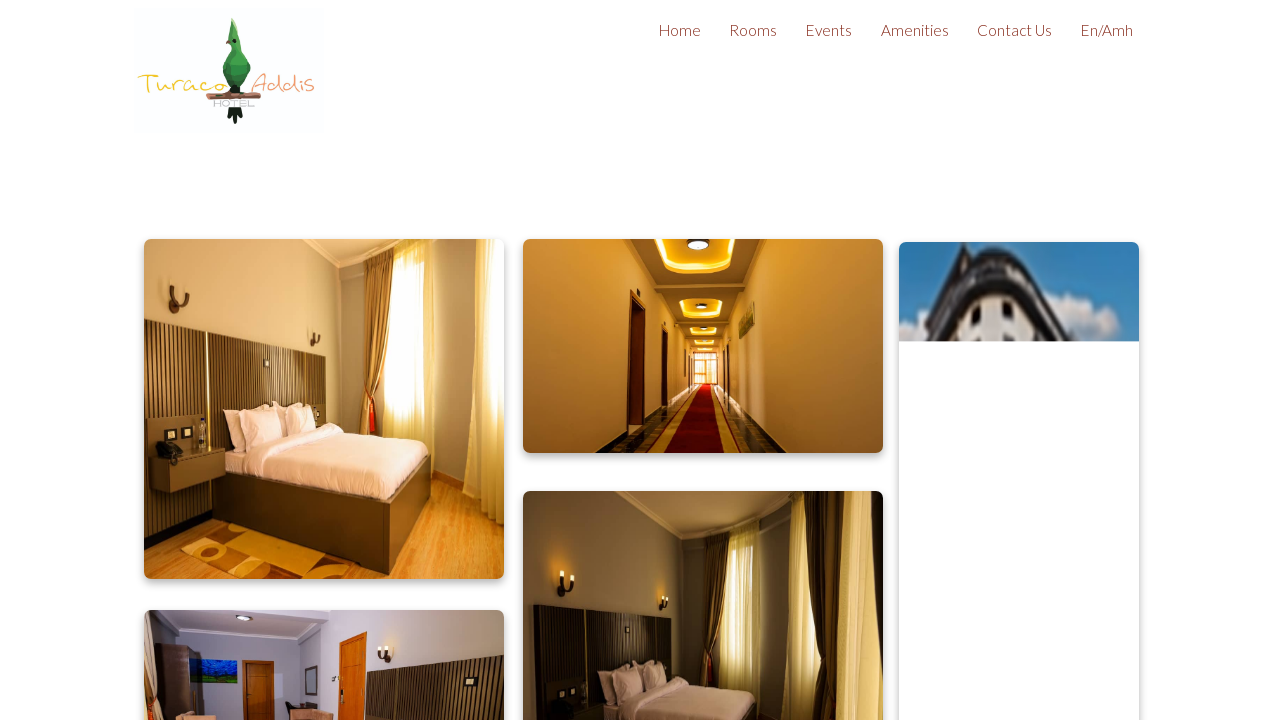

Set check-out date to 2026-03-06
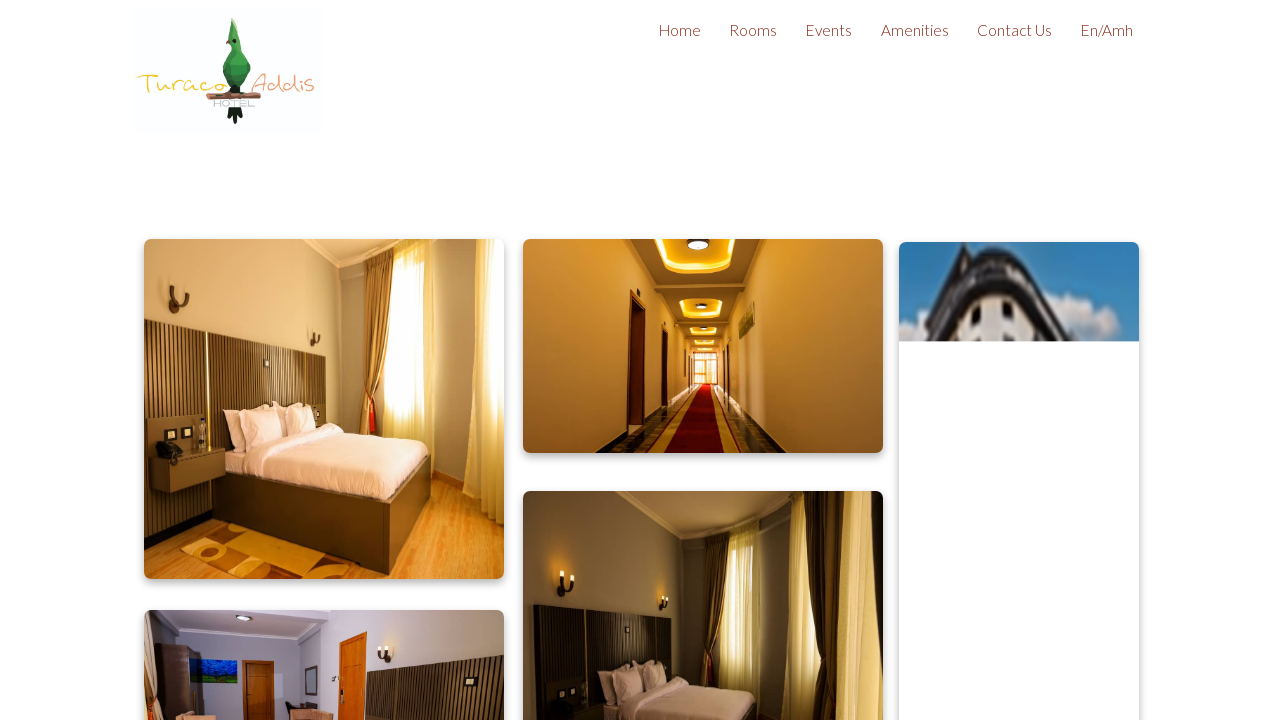

Triggered change event for check-out date
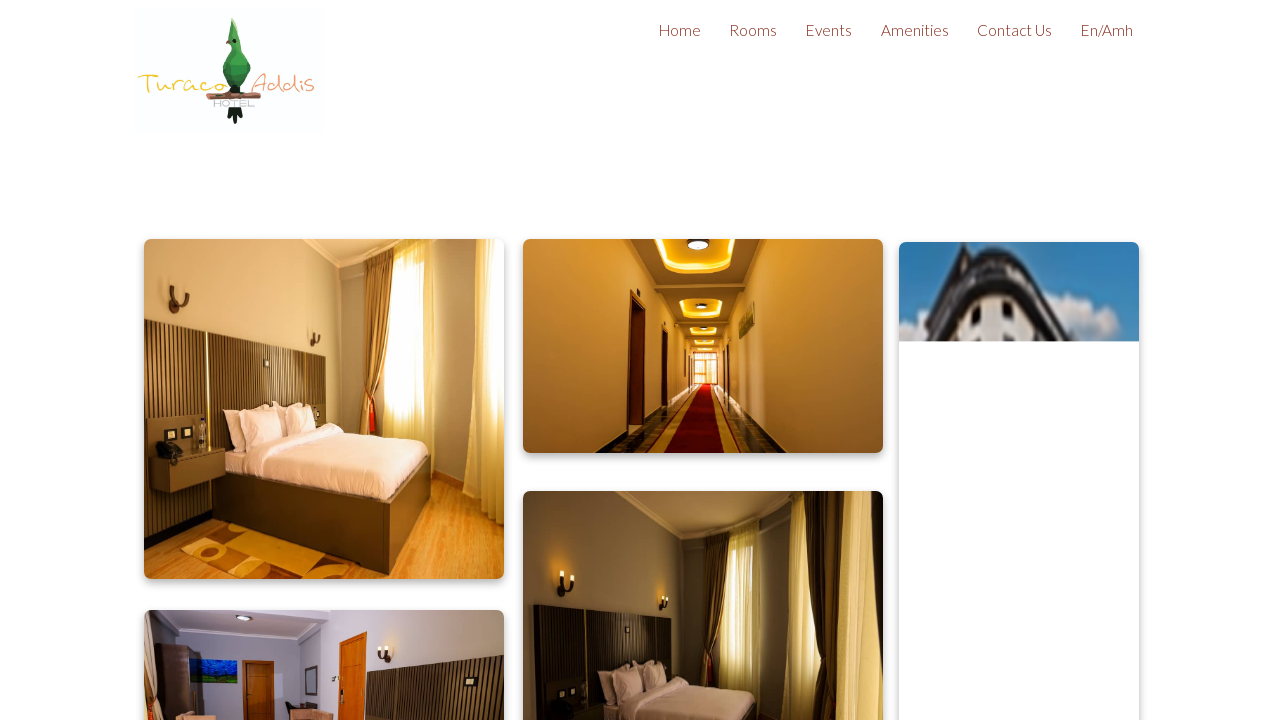

Selected 2 Guests from dropdown on #guests
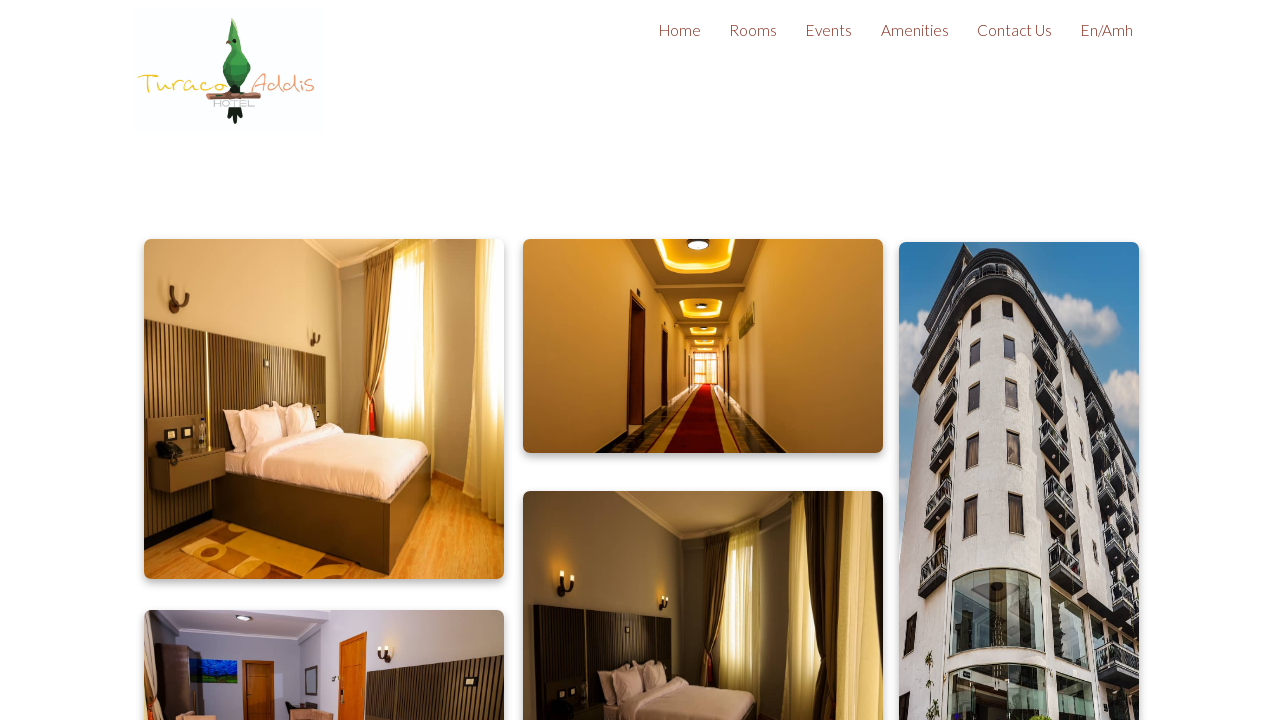

Filled name field with 'Michael Chen' on #name
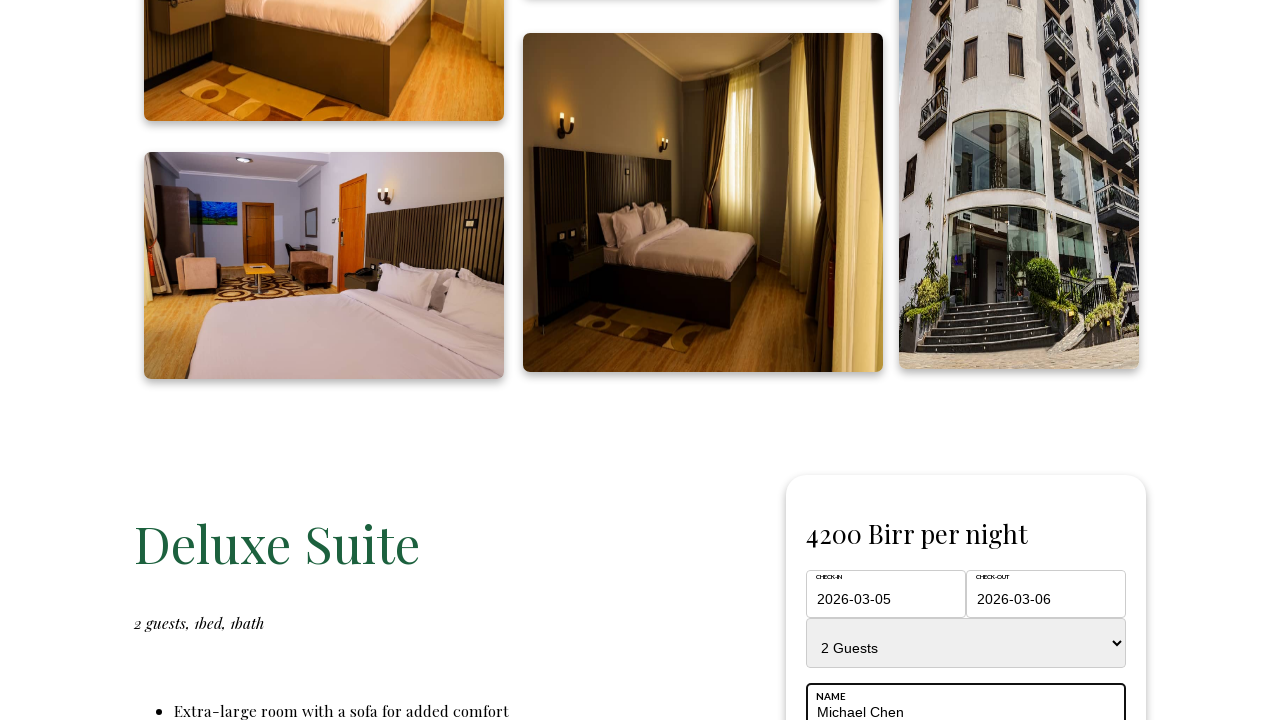

Filled email field with 'm.chen@testmail.org' on #email
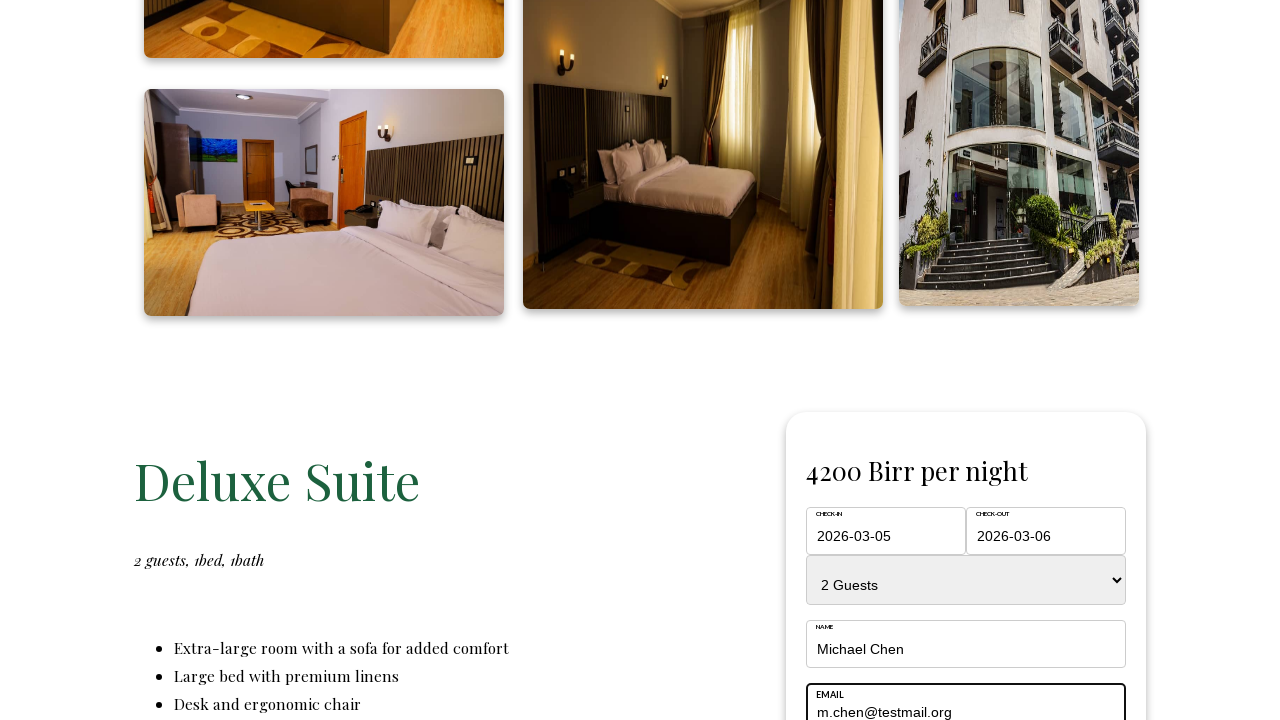

Filled phone field with '4159876543' on #phone
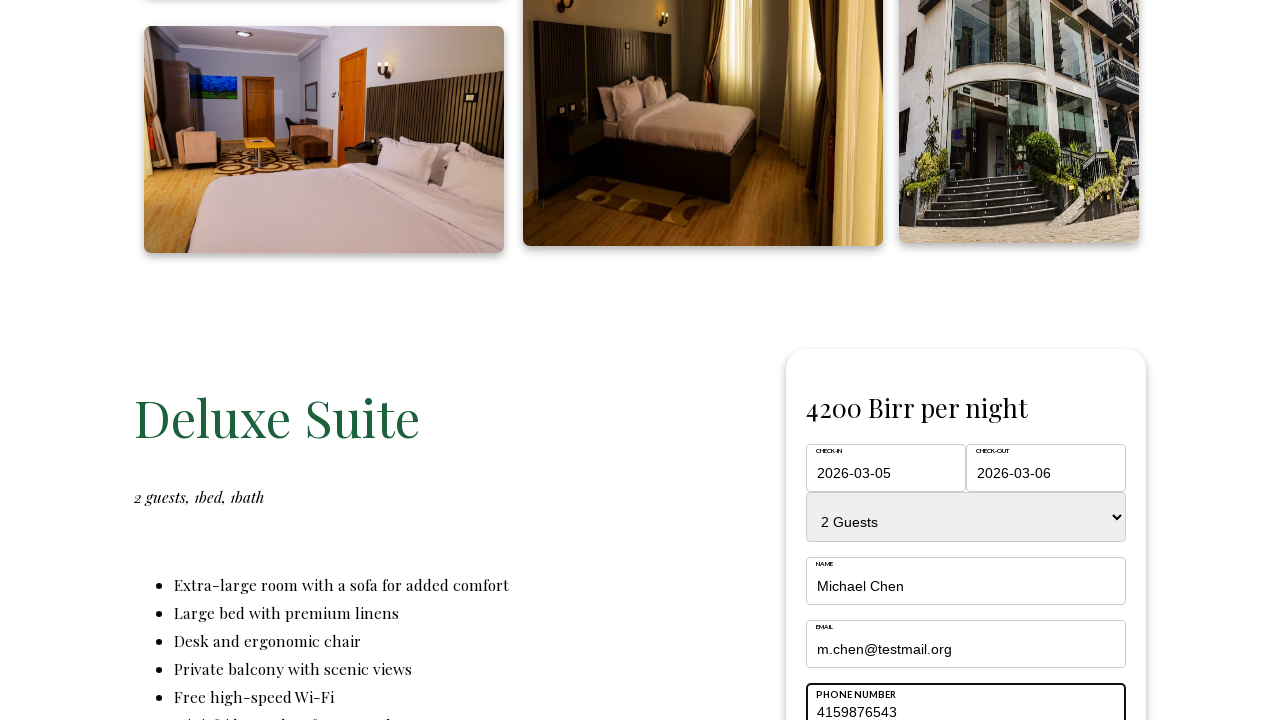

Clicked submit button to complete reservation at (966, 360) on #submit-btn
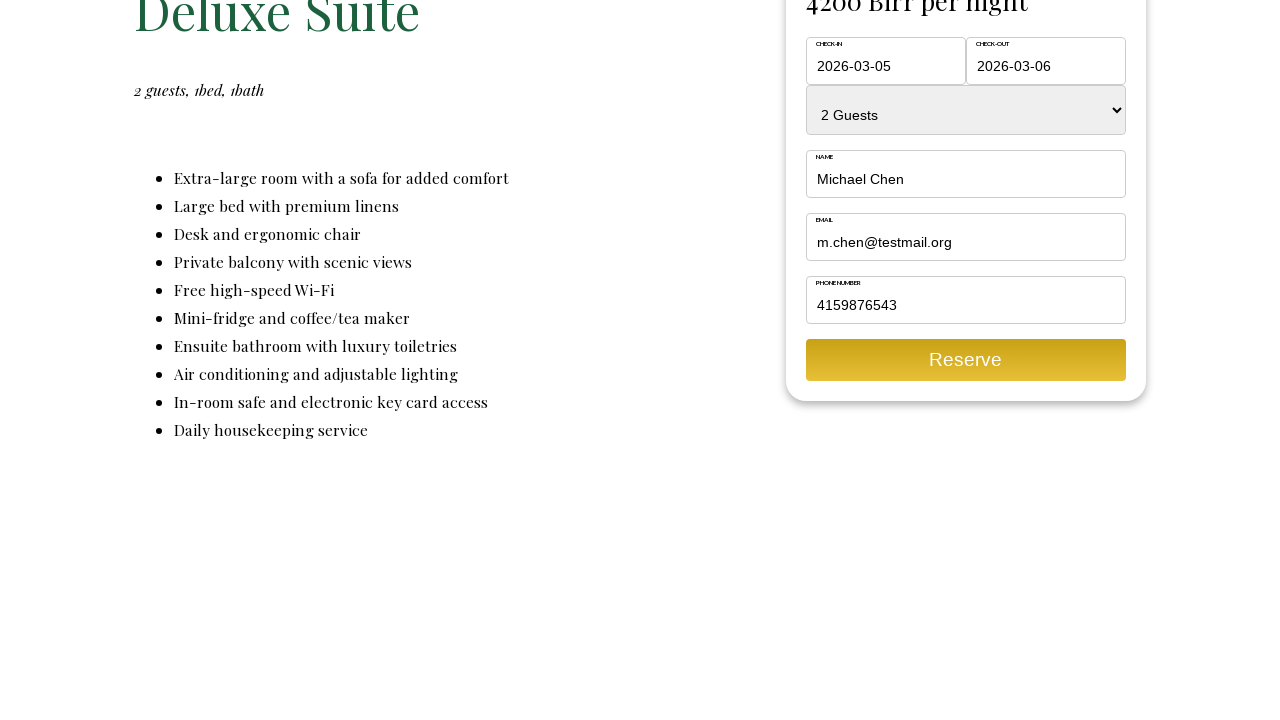

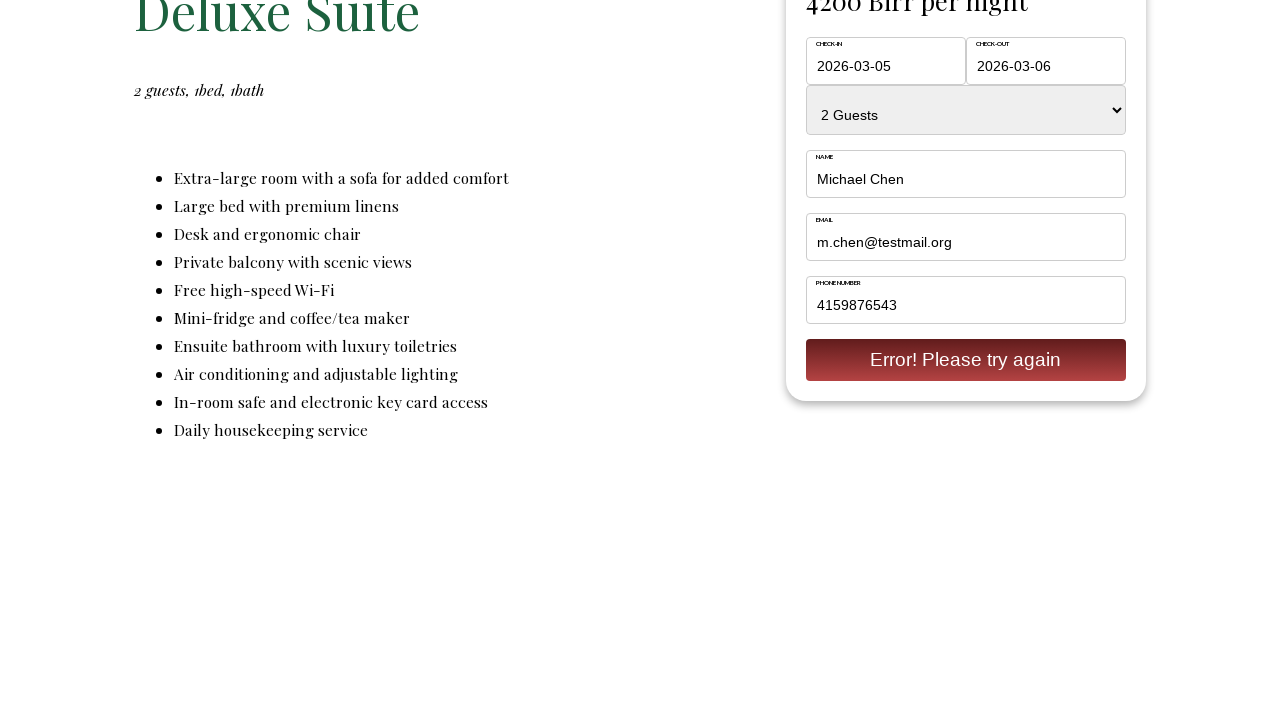